Tests checkbox functionality by clicking to select and deselect a checkbox, verifying its state changes

Starting URL: http://rahulshettyacademy.com/AutomationPractice/

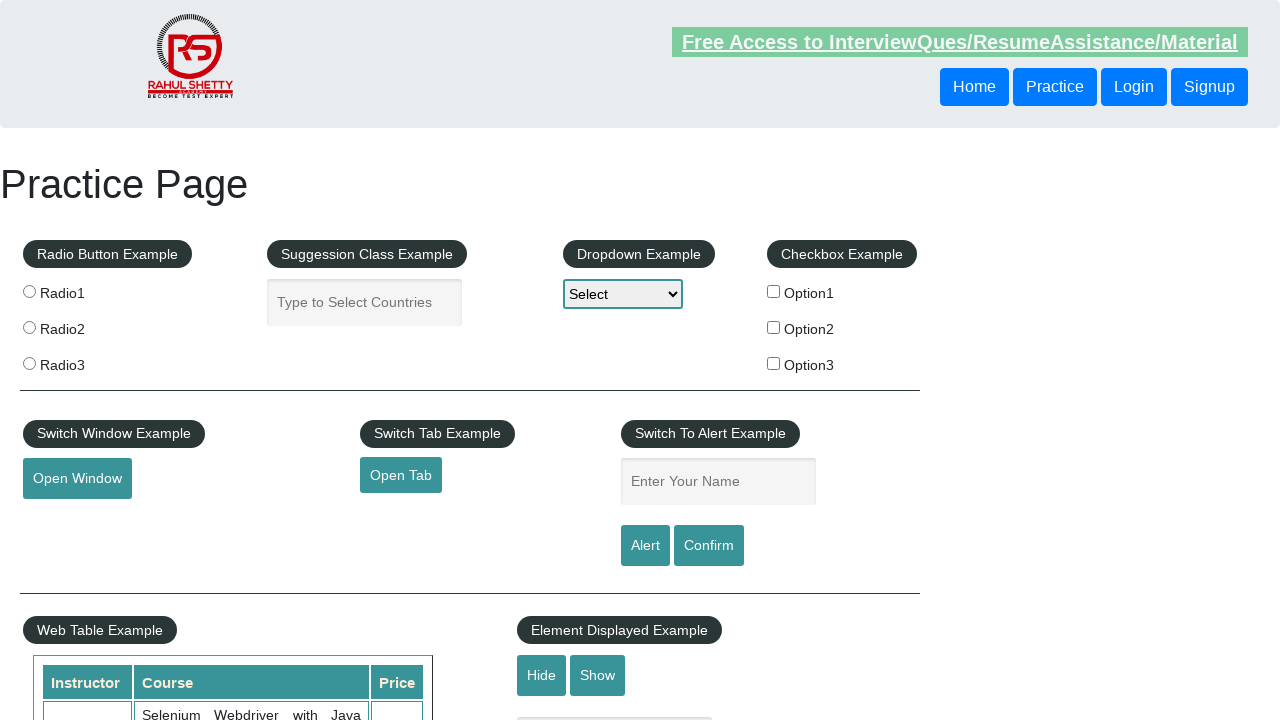

Clicked checkbox to select it at (774, 291) on input#checkBoxOption1
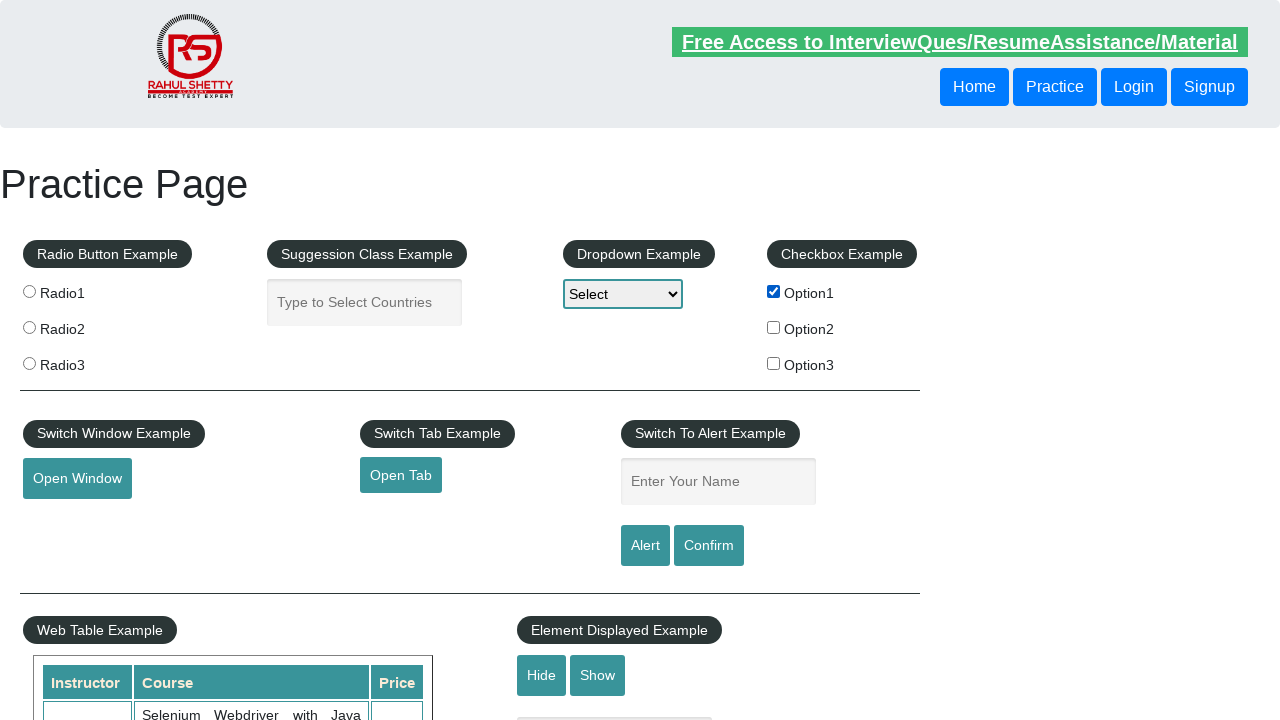

Verified checkbox is selected
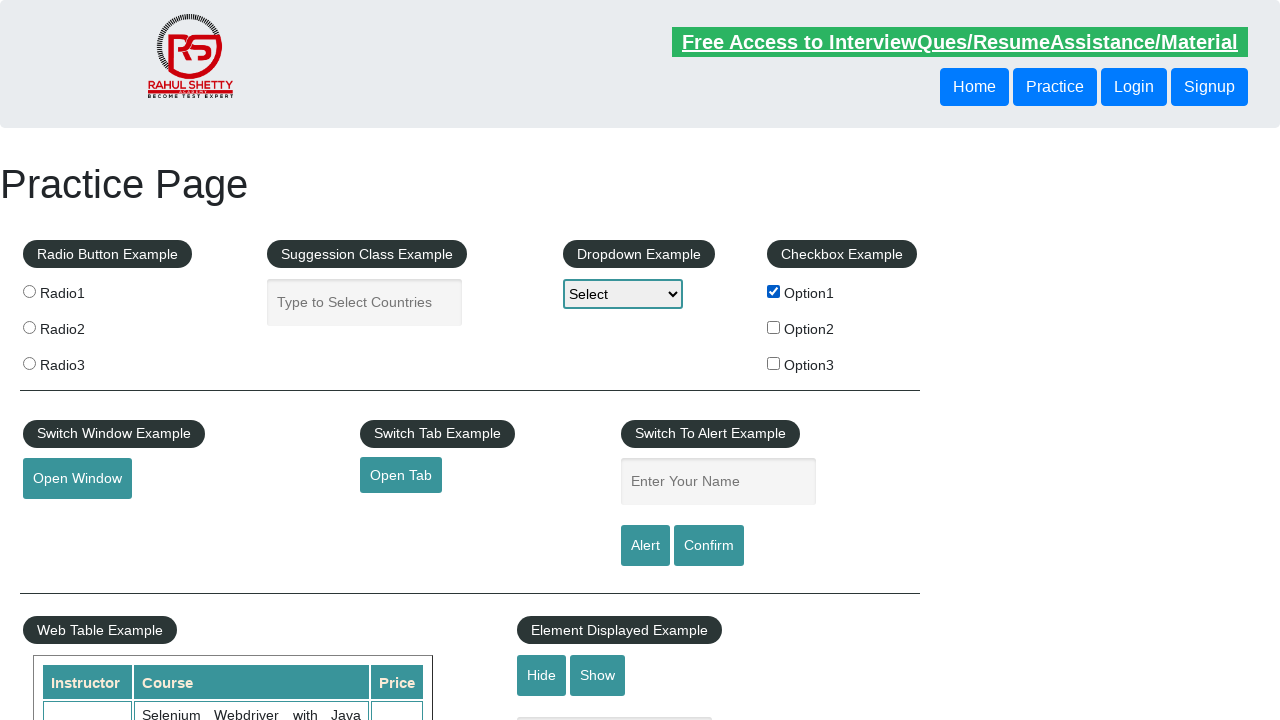

Clicked checkbox again to deselect it at (774, 291) on input#checkBoxOption1
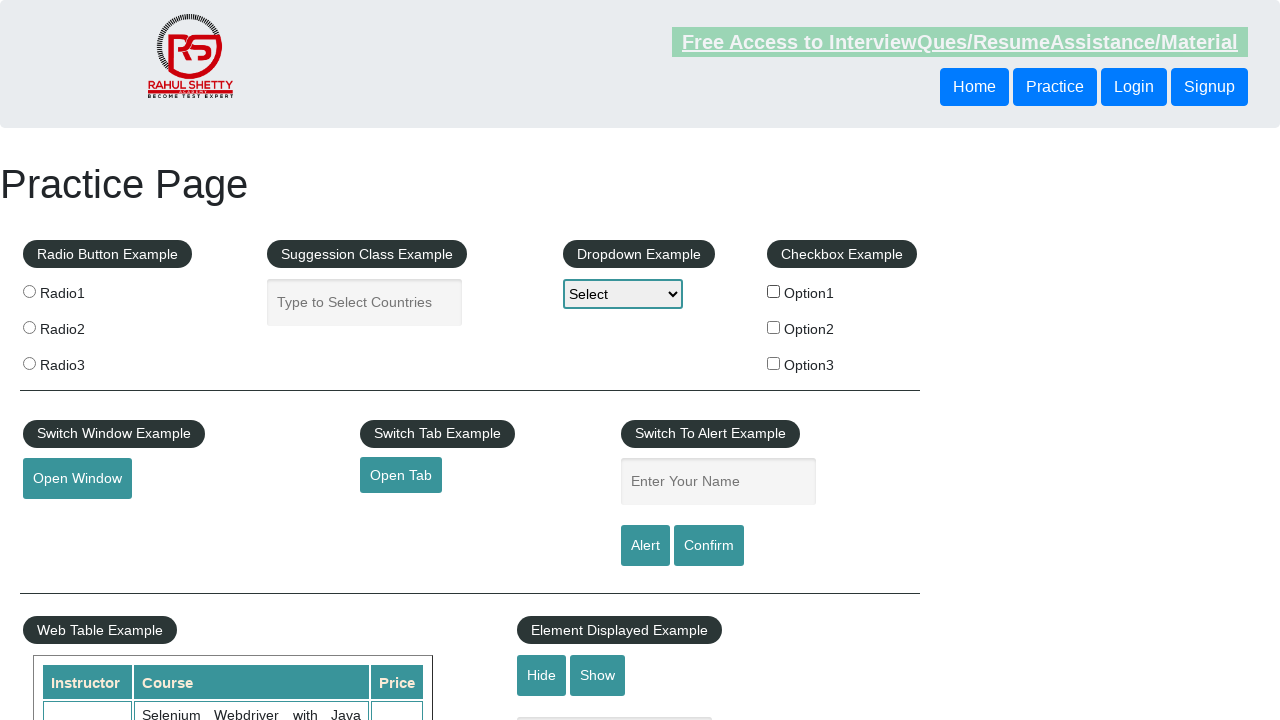

Verified checkbox is deselected
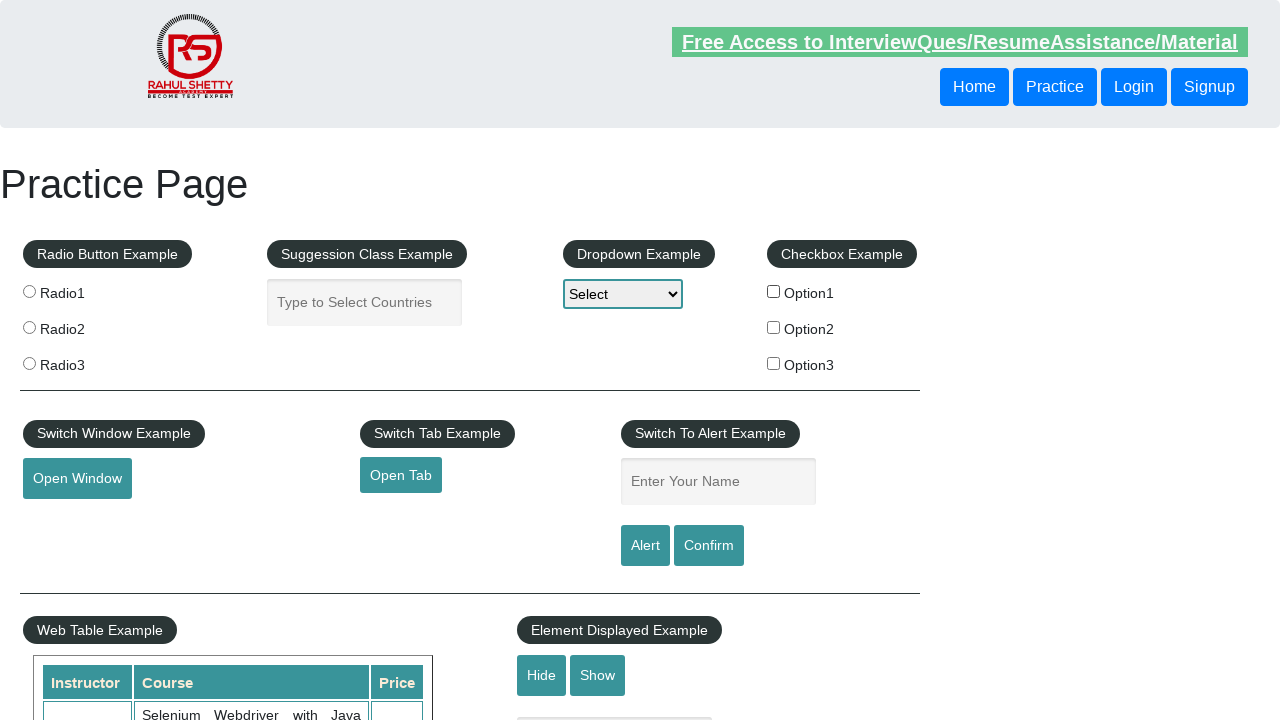

Counted total checkboxes on page: 3
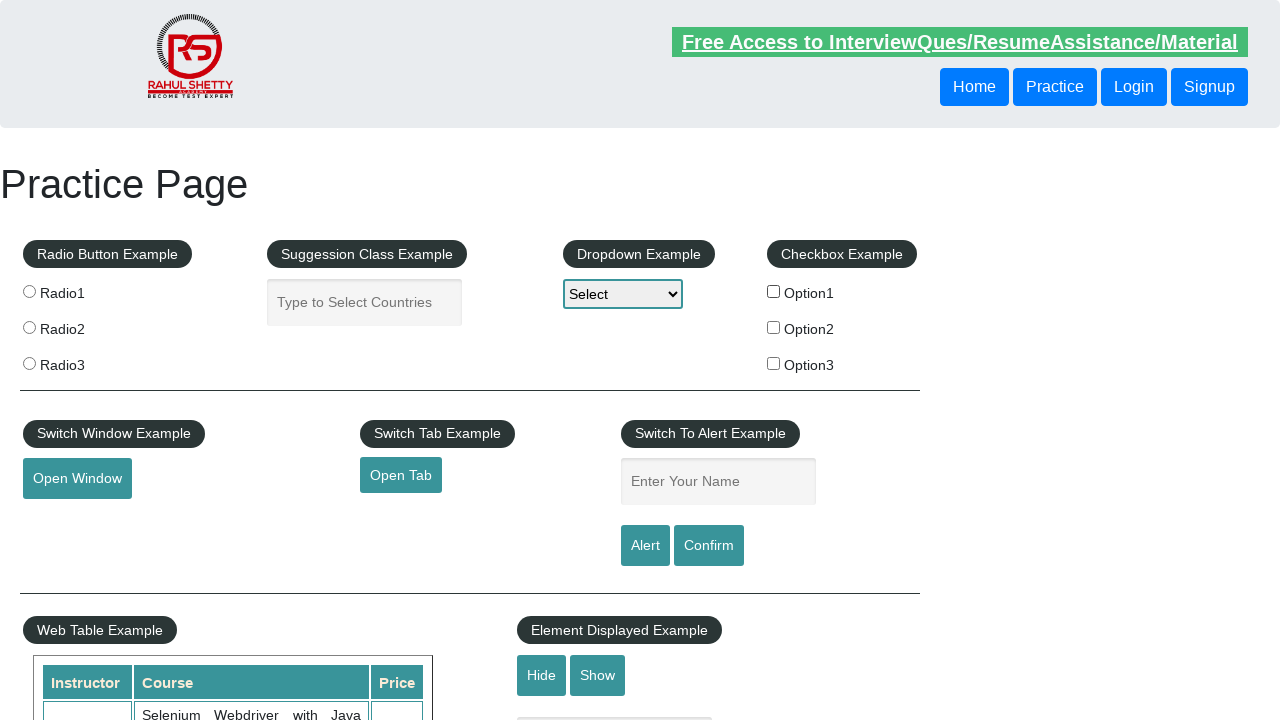

Printed total checkbox count: 3
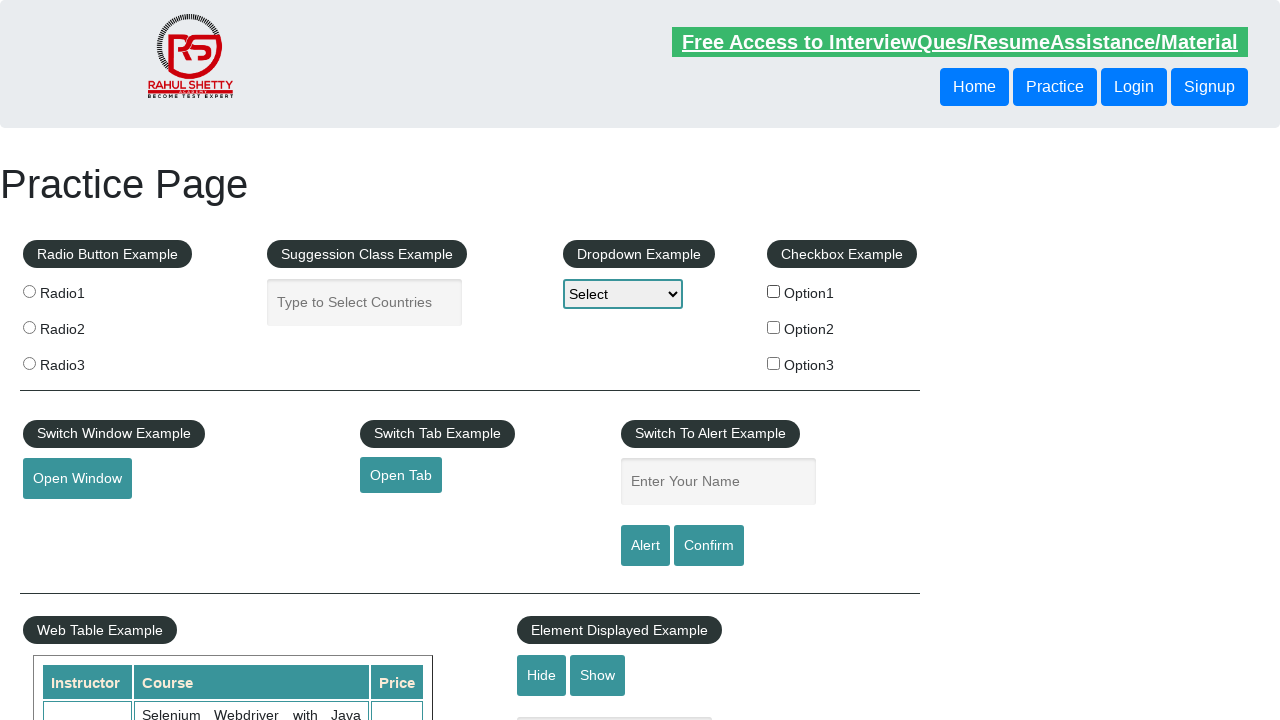

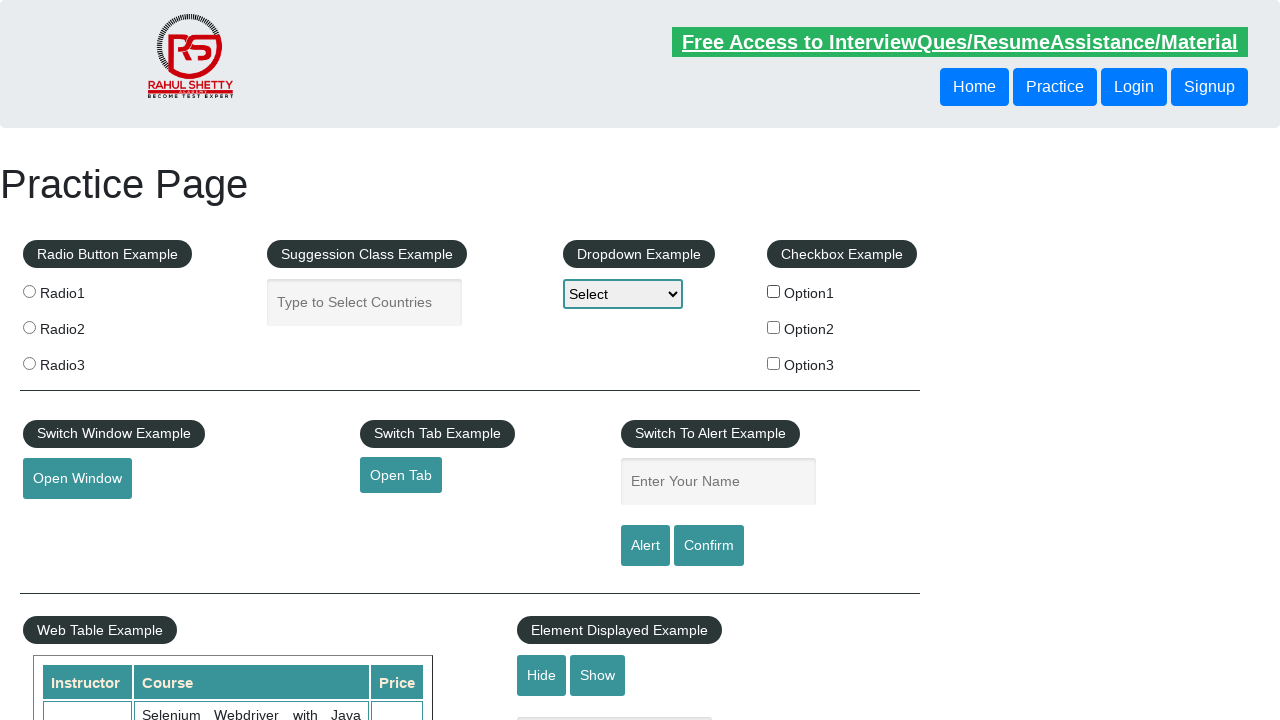